Tests autocomplete functionality by typing a partial country name "ind" and navigating through suggestions using arrow keys

Starting URL: https://rahulshettyacademy.com/AutomationPractice/

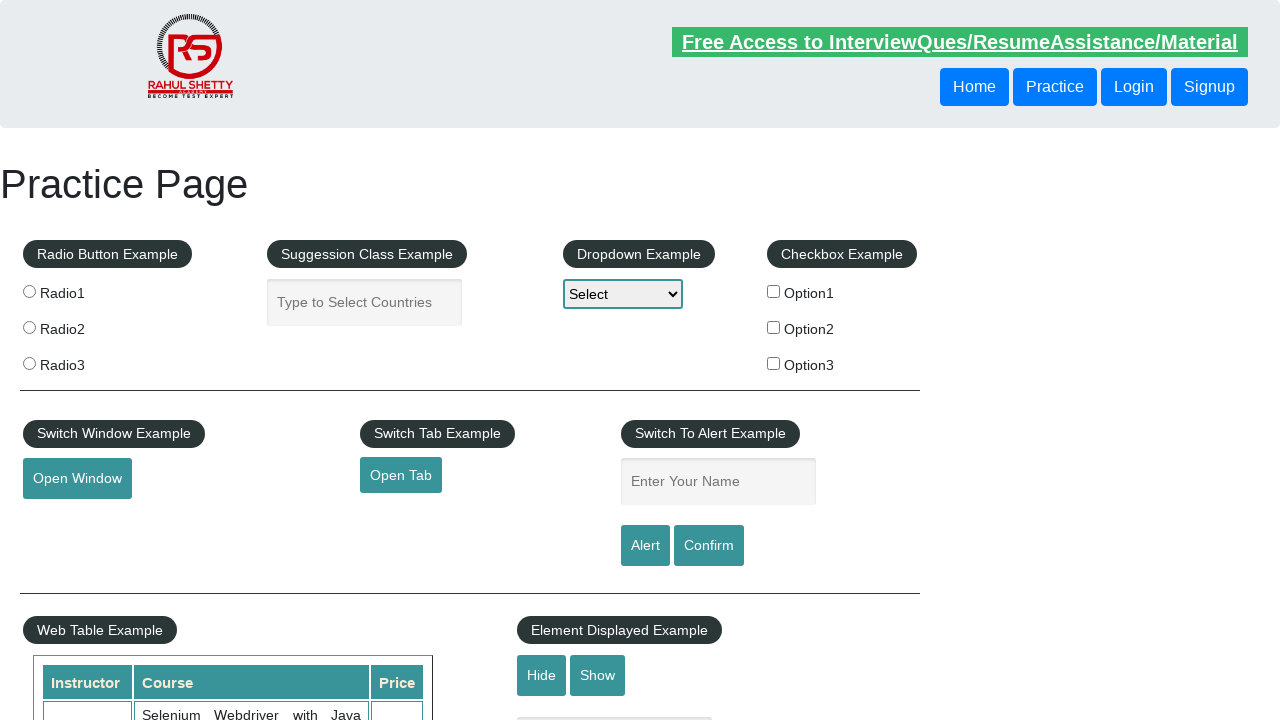

Filled autocomplete field with partial country name 'ind' on #autocomplete
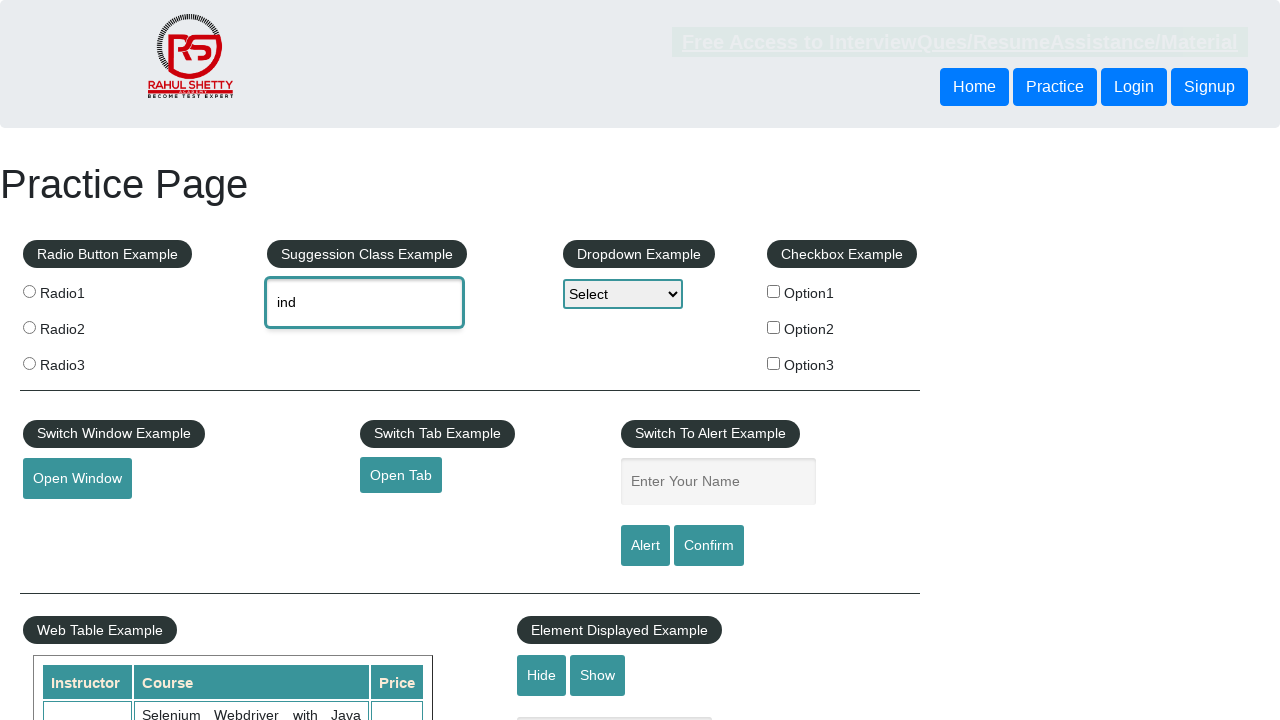

Waited 2 seconds for autocomplete suggestions to appear
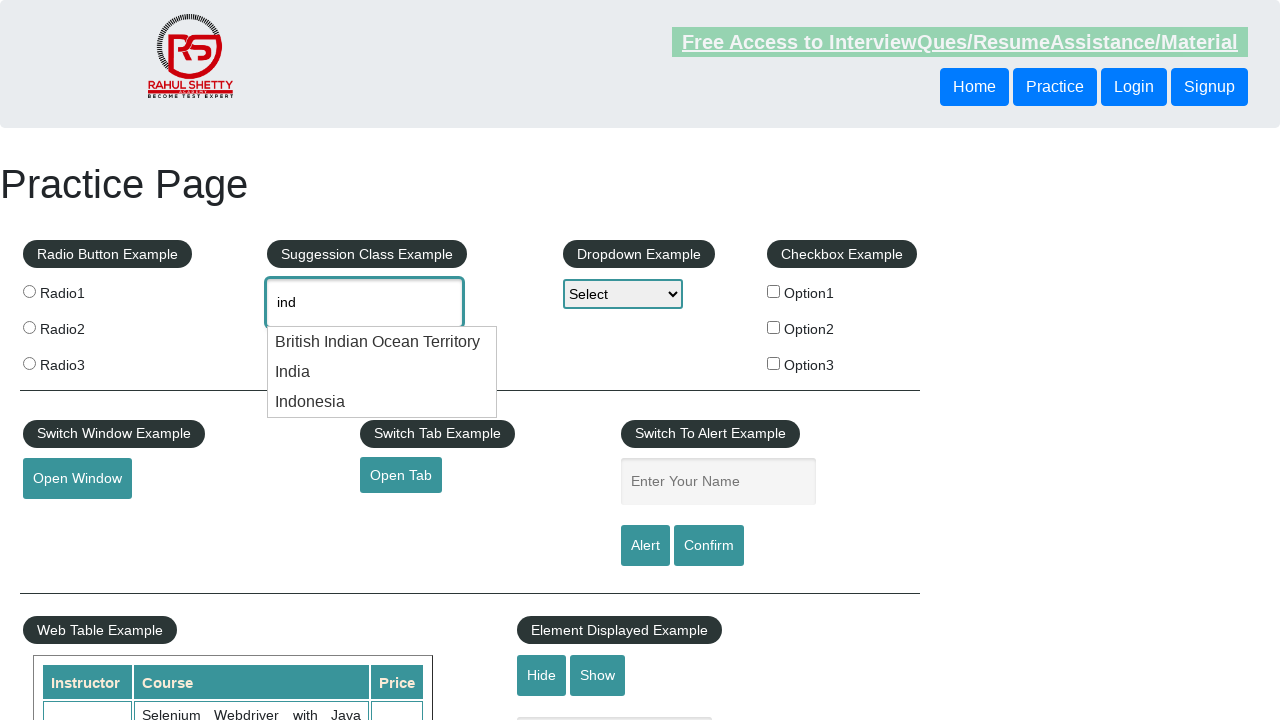

Pressed ArrowDown to navigate to first suggestion on #autocomplete
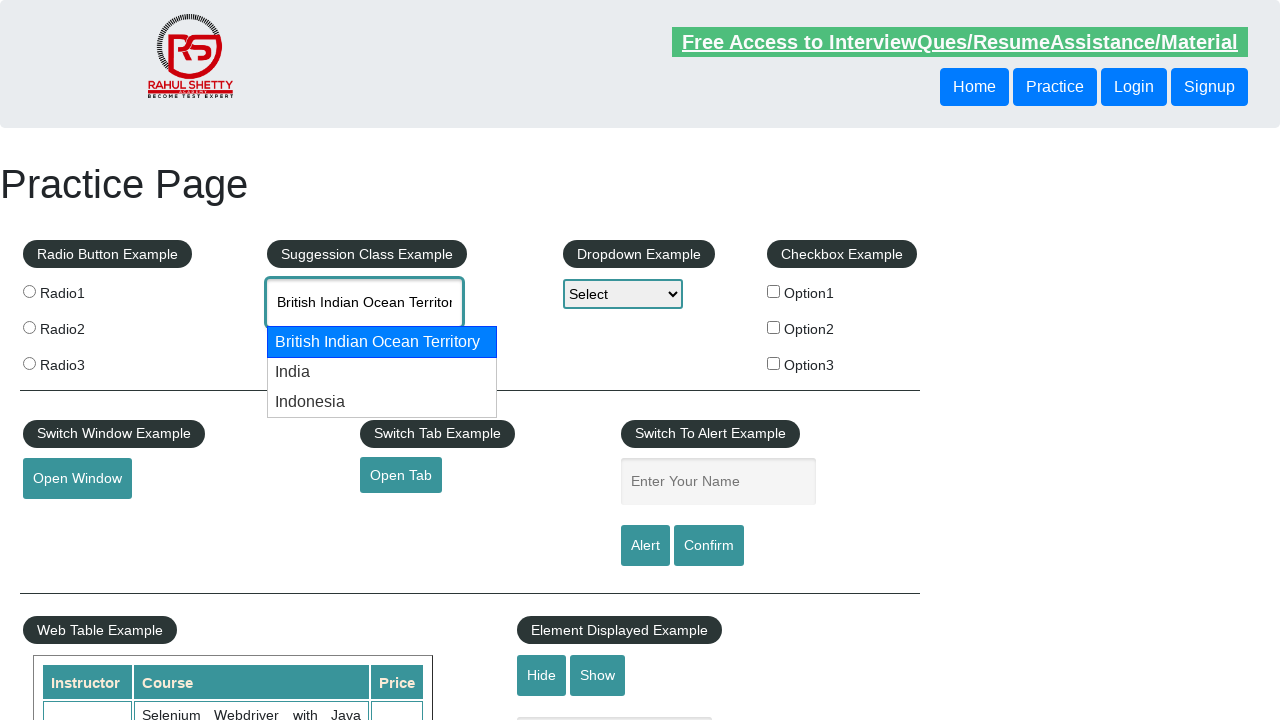

Pressed ArrowDown to navigate to second suggestion on #autocomplete
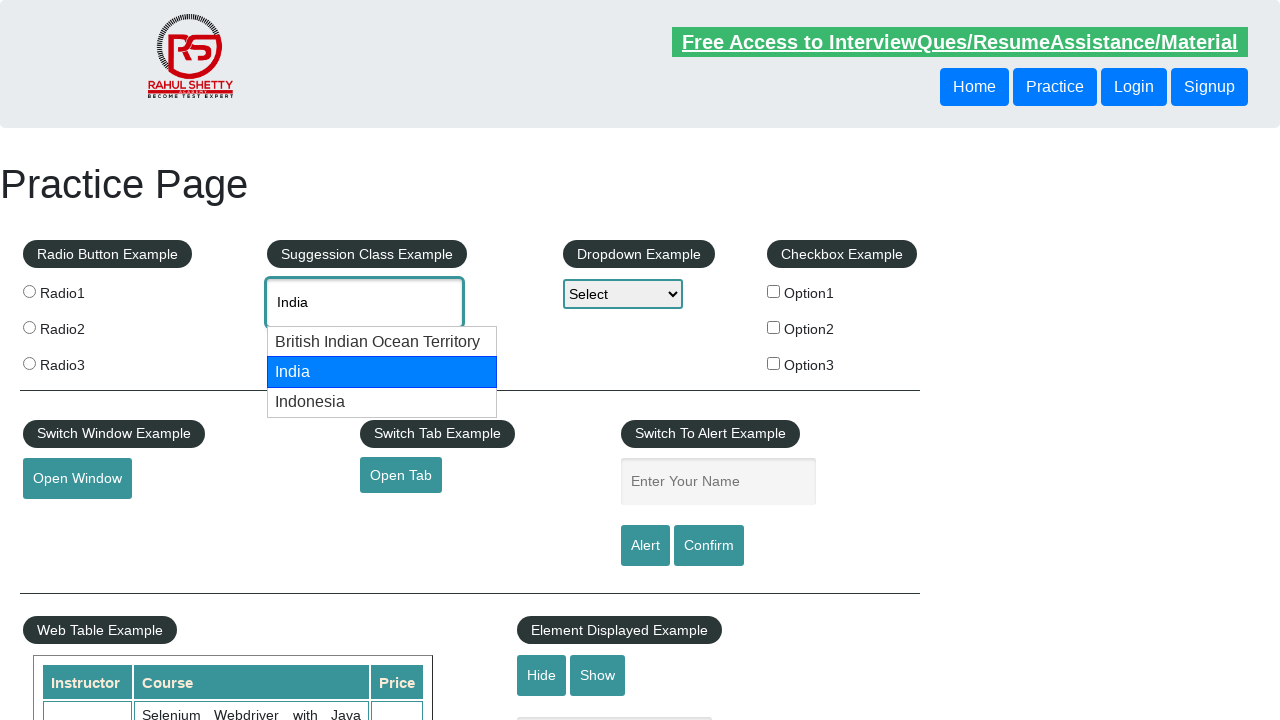

Retrieved autocomplete field value: 'None'
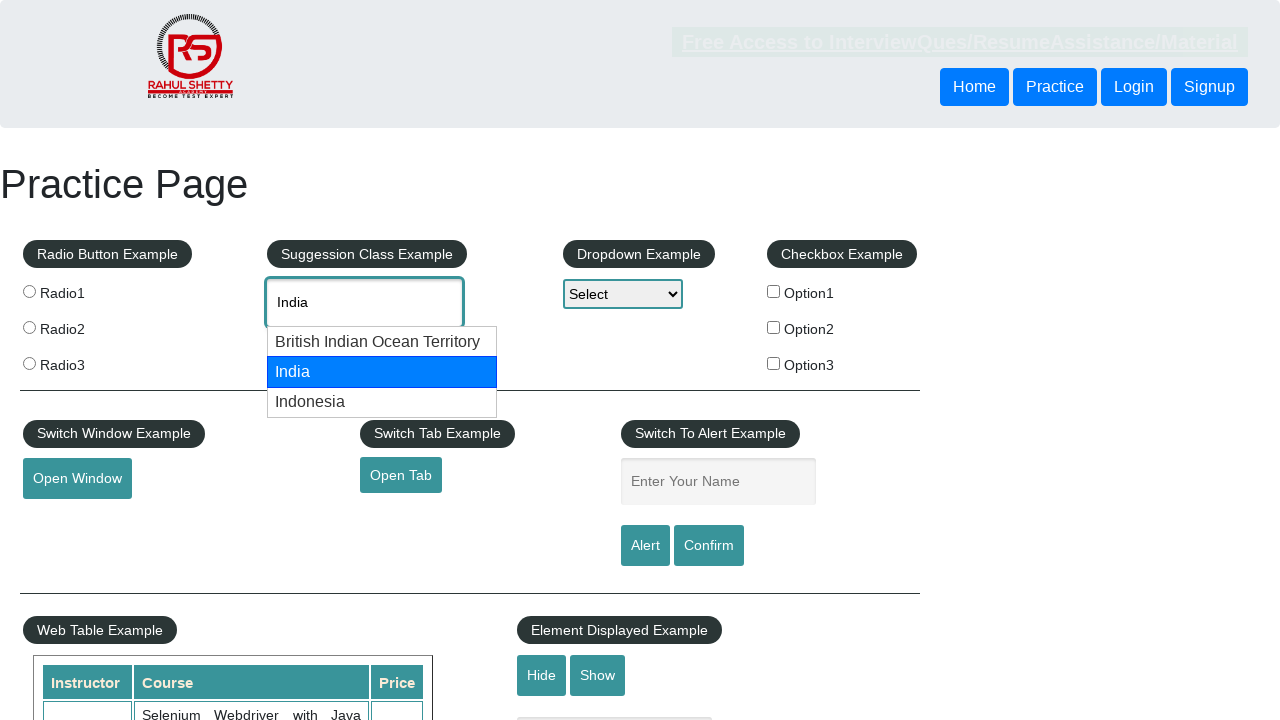

Printed autocomplete value to console: 'None'
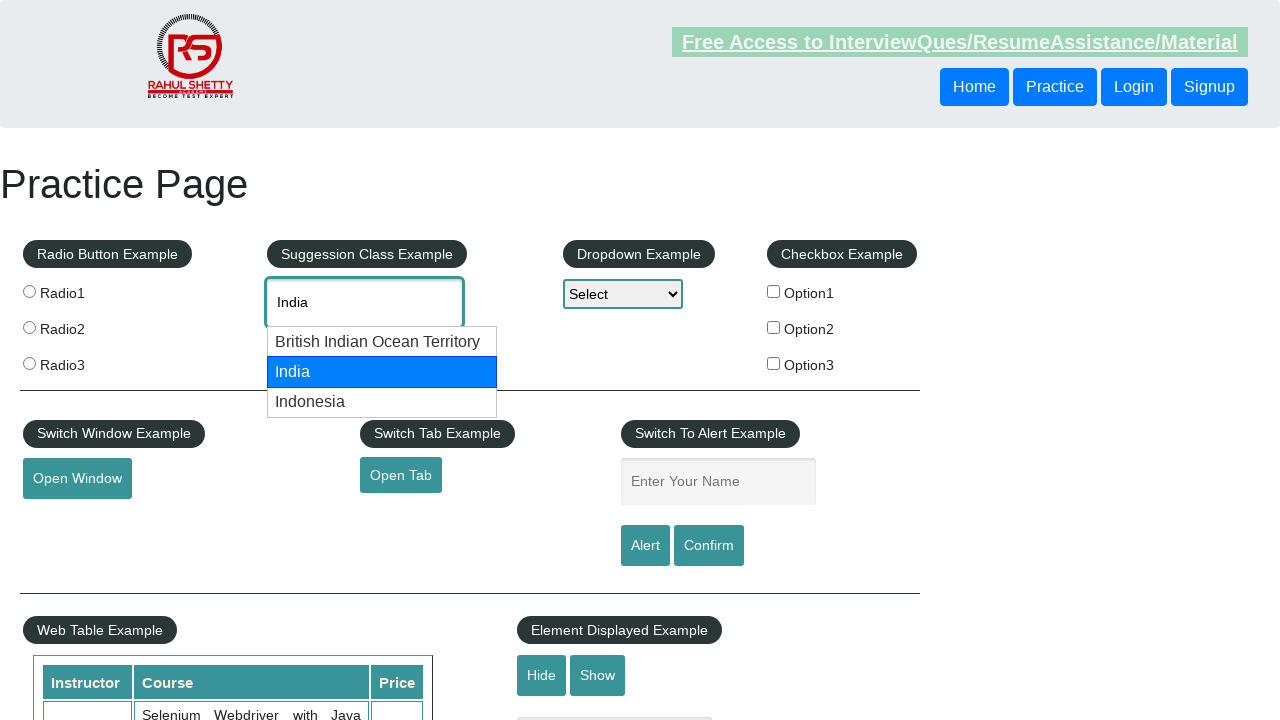

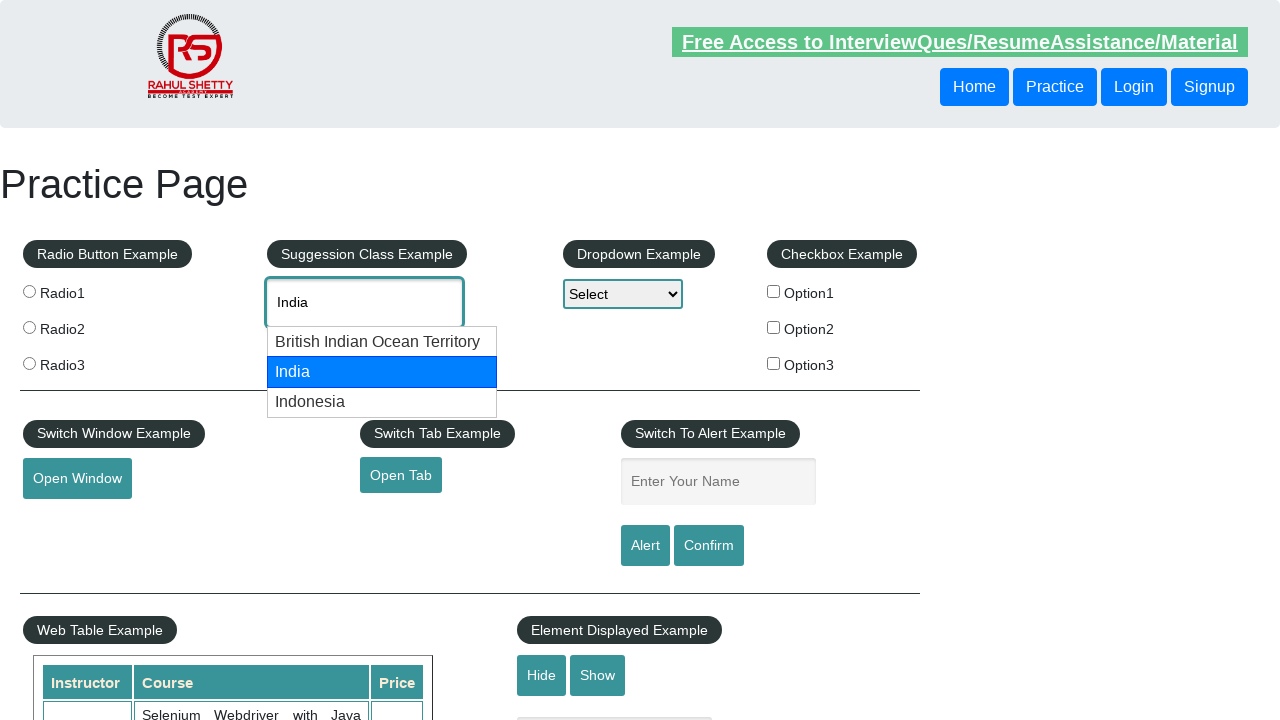